Tests table sorting and pagination functionality on a produce offers page by clicking column headers to sort and navigating through multiple pages using pagination controls.

Starting URL: https://rahulshettyacademy.com/seleniumPractise/#/offers

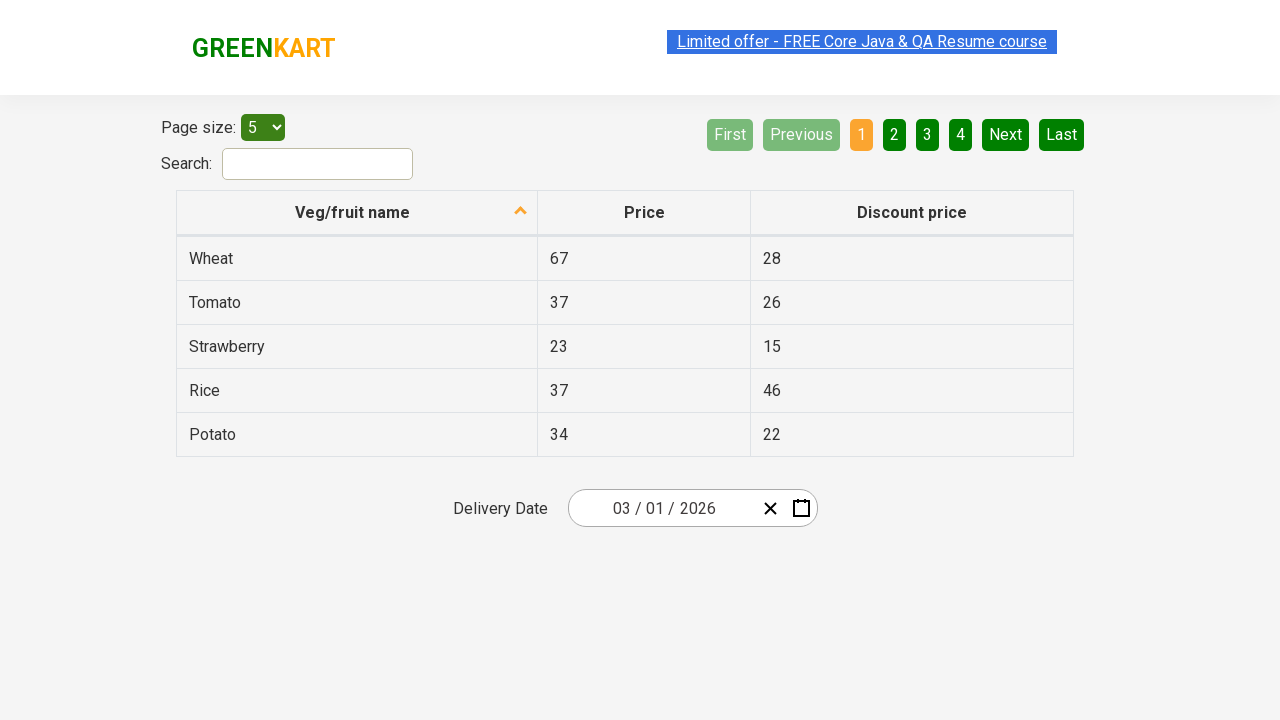

Waited for table with Veg/fruit name column to load
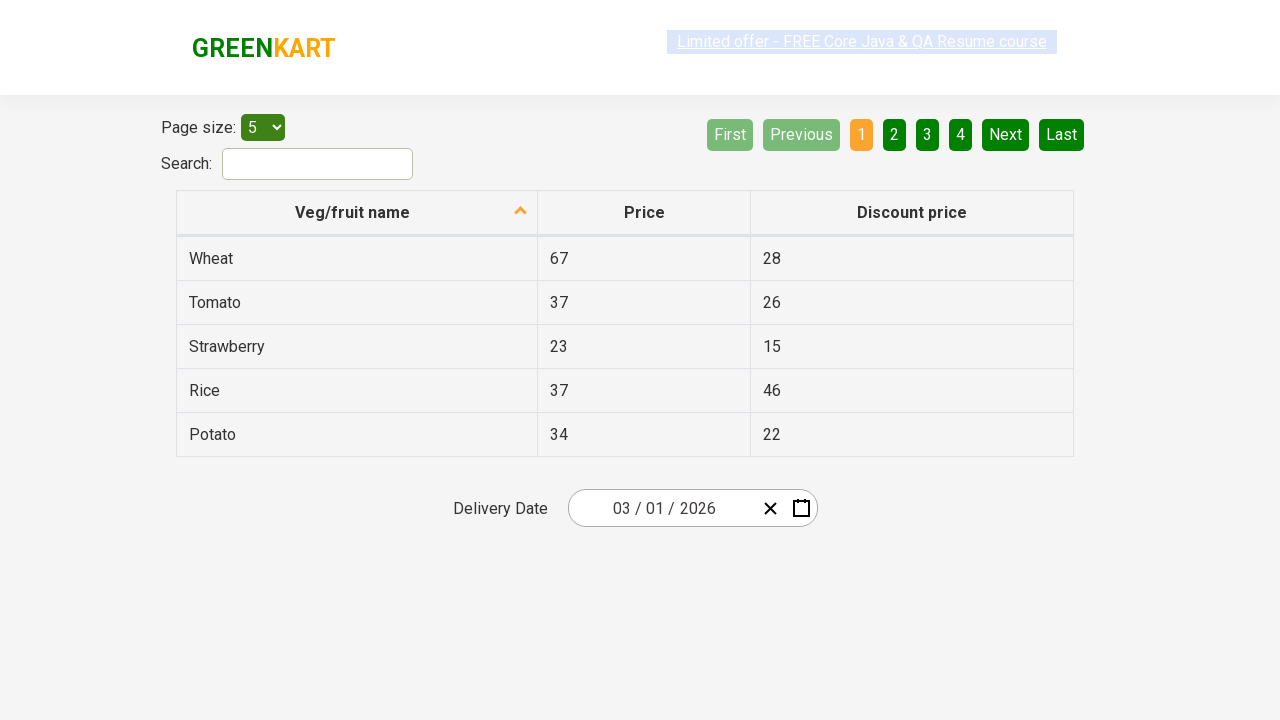

Clicked Veg/fruit name column header to sort ascending at (357, 213) on xpath=//th[@aria-label='Veg/fruit name: activate to sort column ascending']
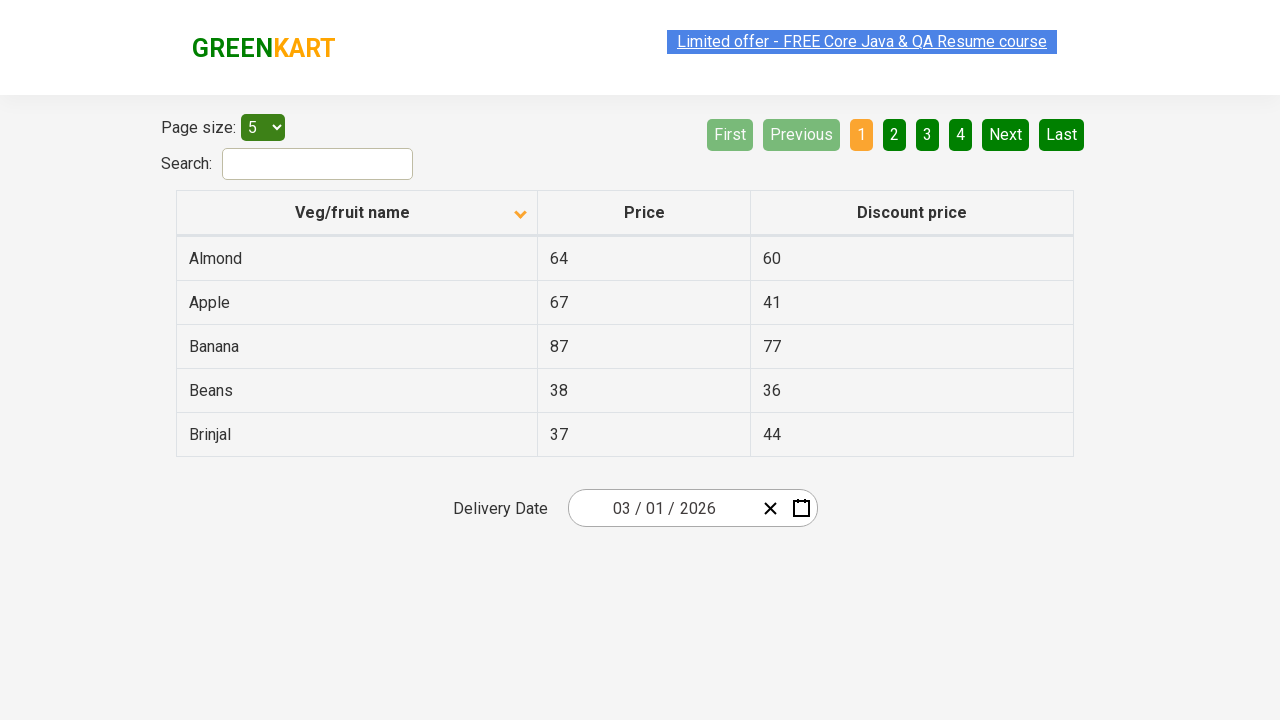

Table updated after sorting
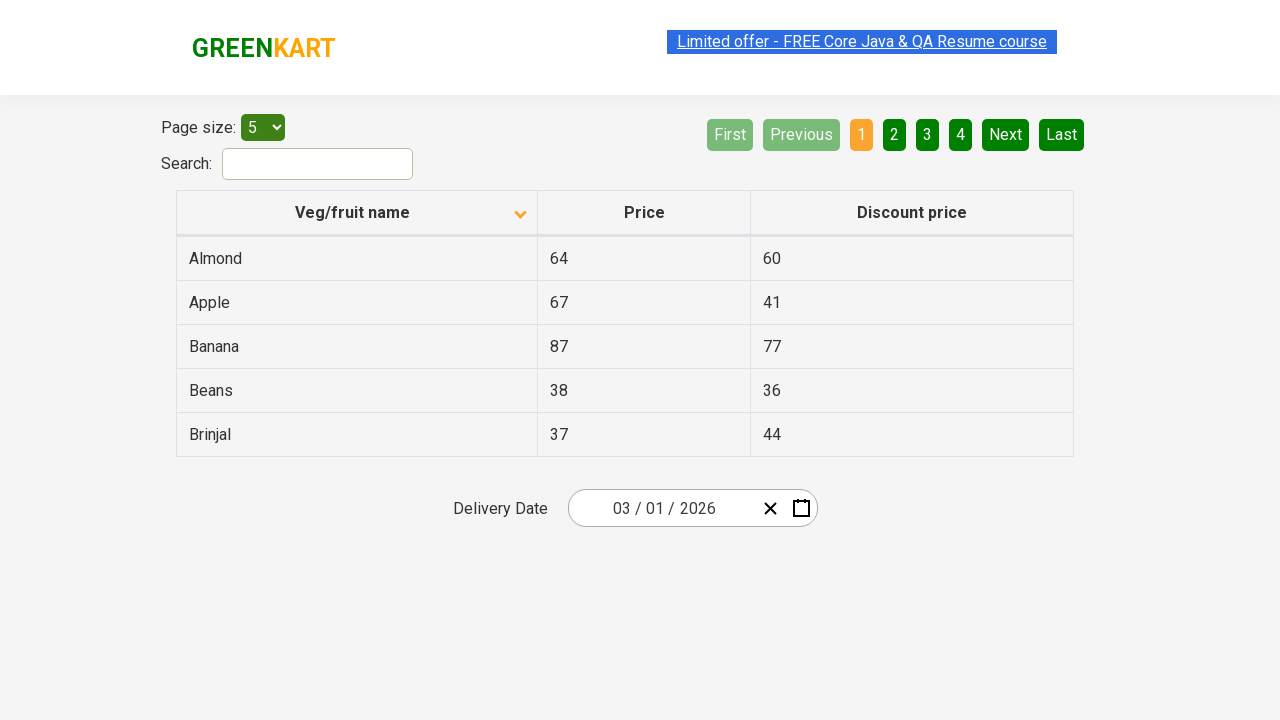

Clicked Next button to navigate to page 2 at (1006, 134) on xpath=//a[@aria-label='Next']
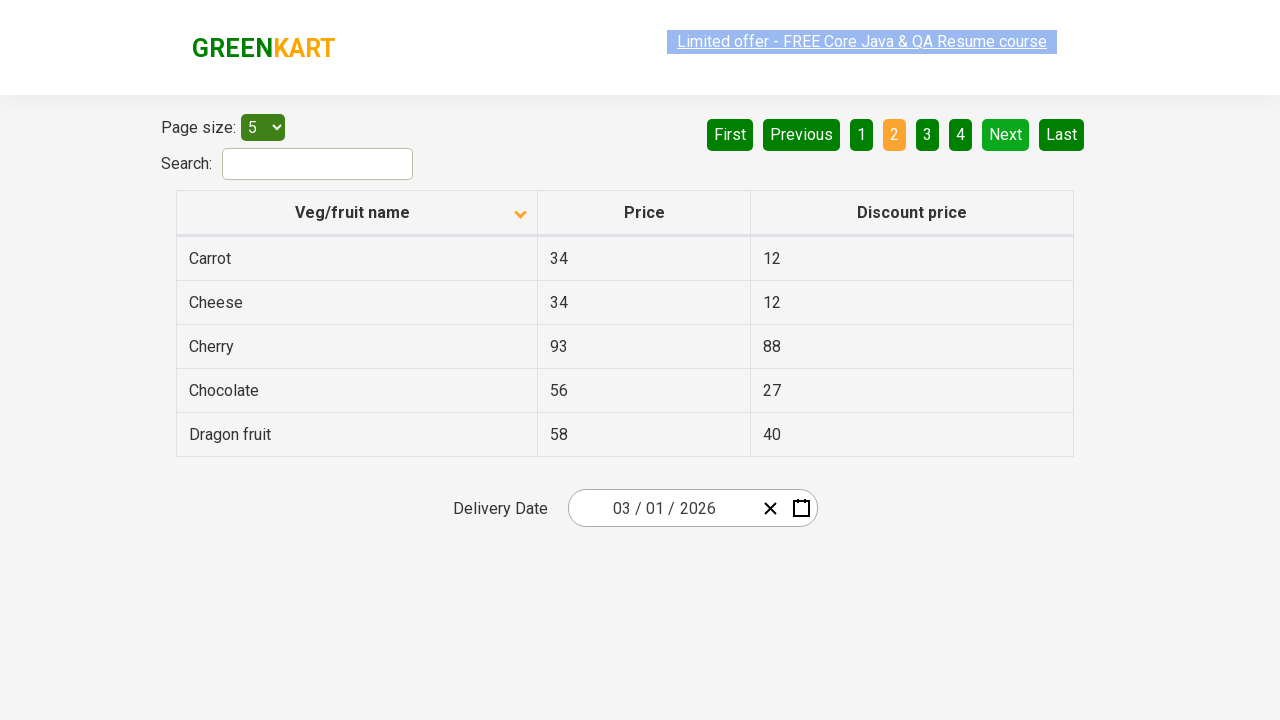

Page 2 loaded successfully
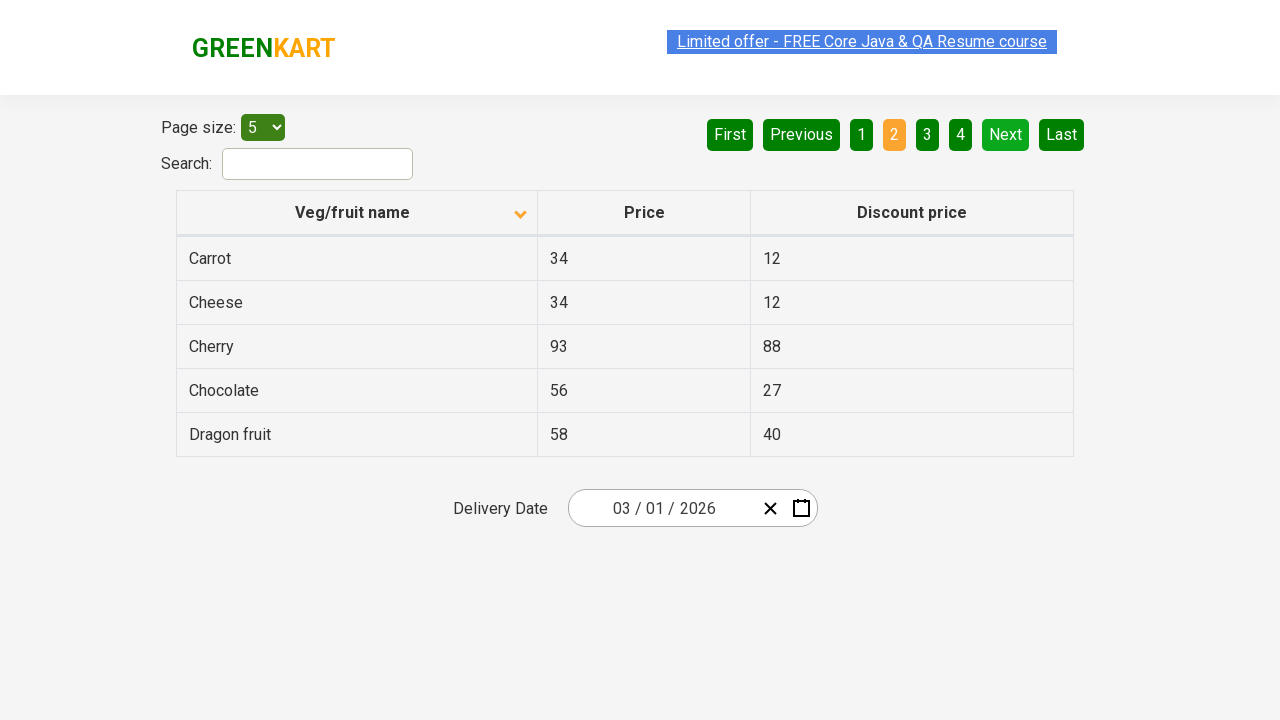

Clicked Next button to navigate to page 3 at (1006, 134) on xpath=//a[@aria-label='Next']
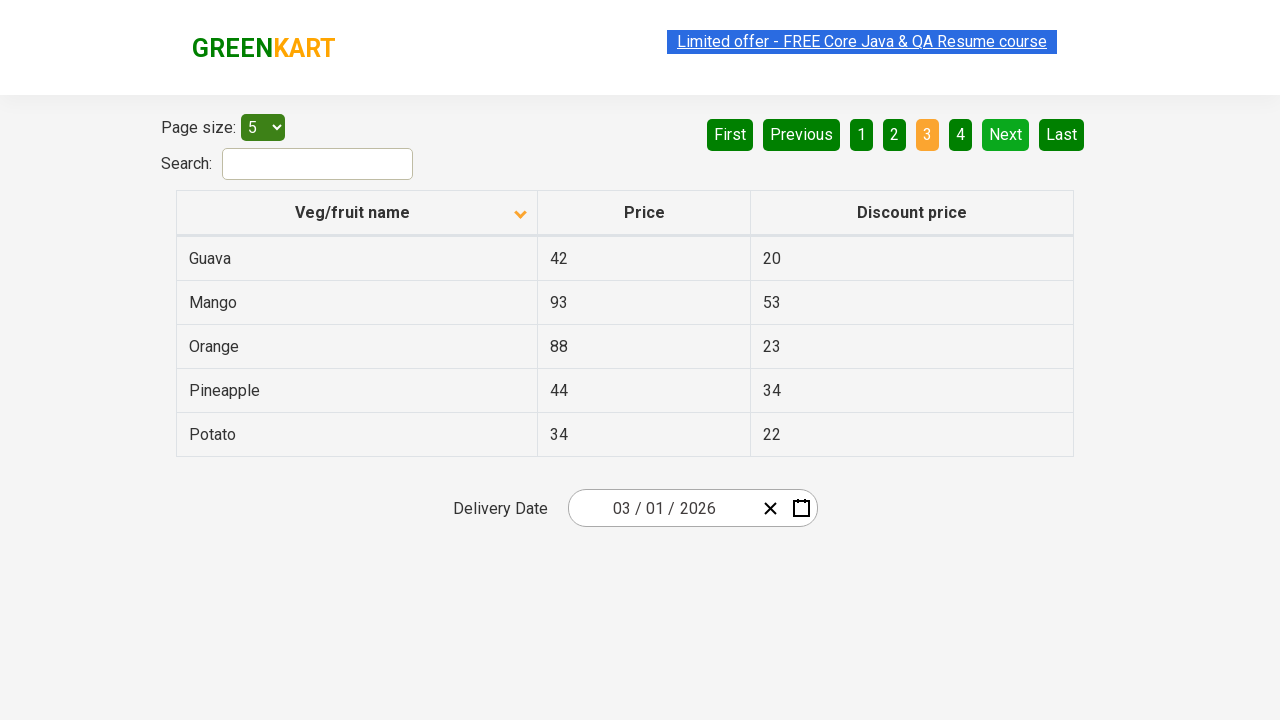

Page 3 loaded successfully
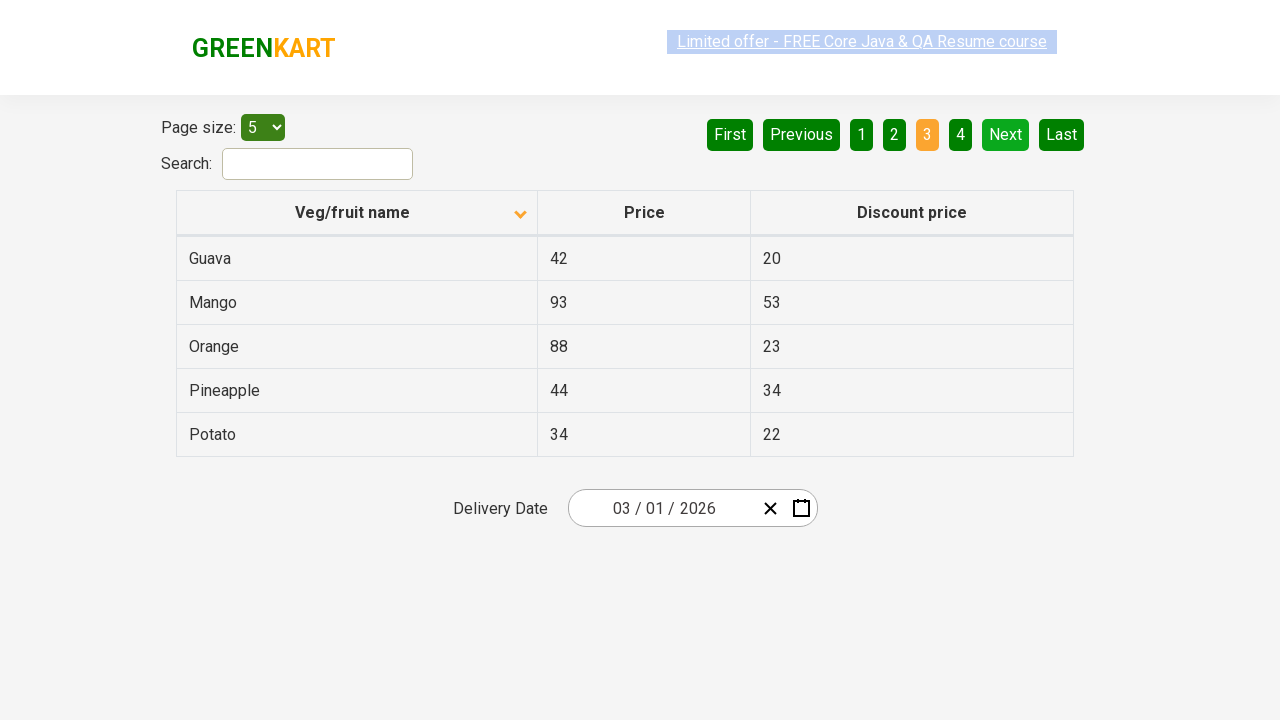

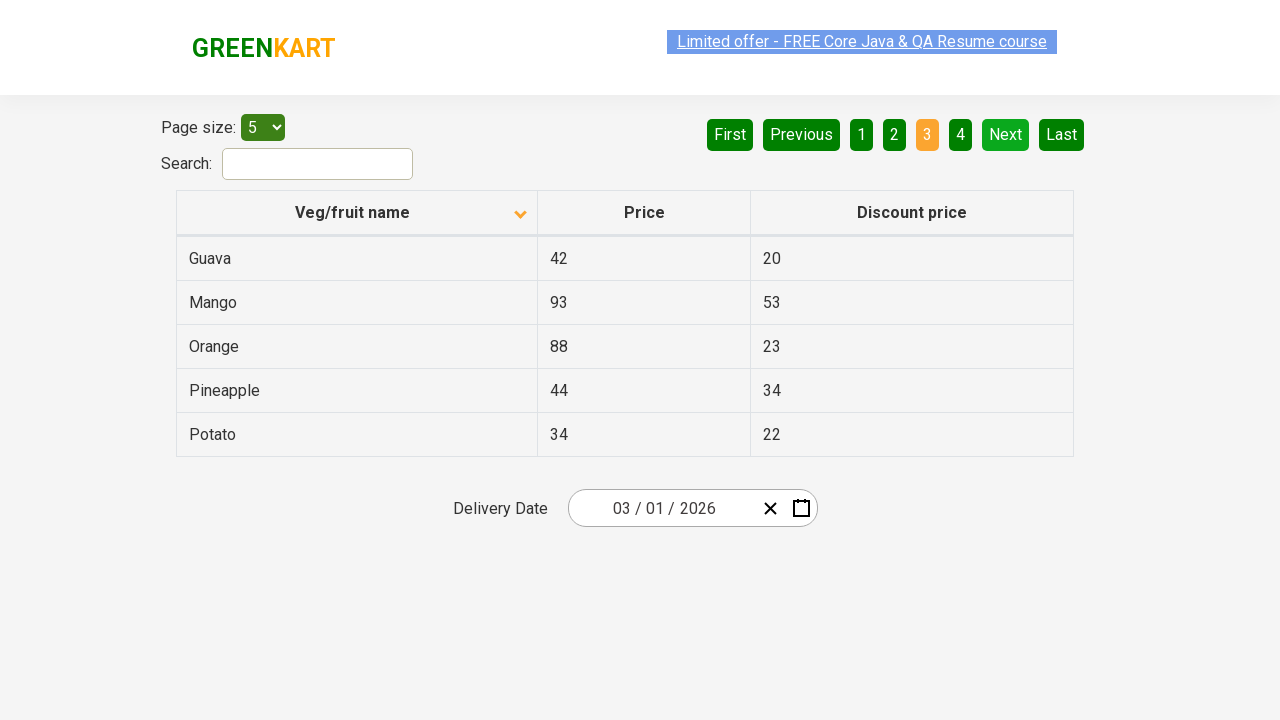